Tests file upload functionality by uploading a text file and verifying the uploaded file name is displayed

Starting URL: https://demoqa.com/upload-download

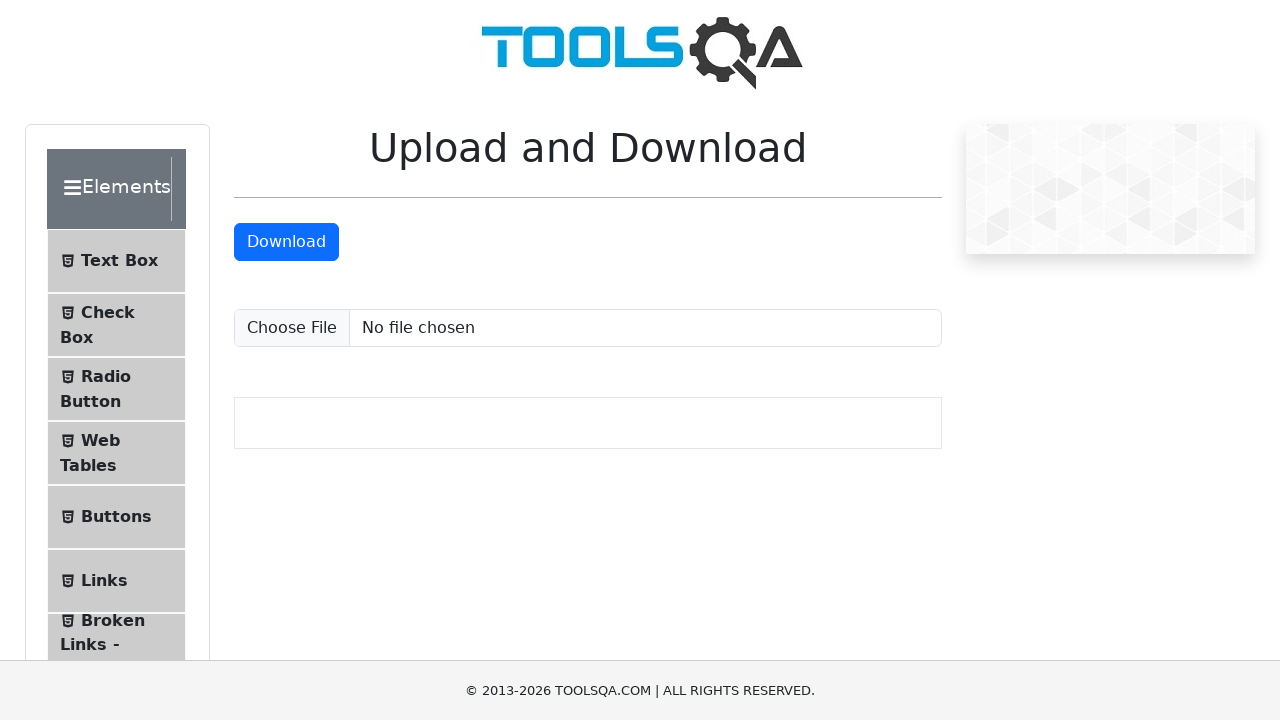

Set input files with test_document.txt containing test content
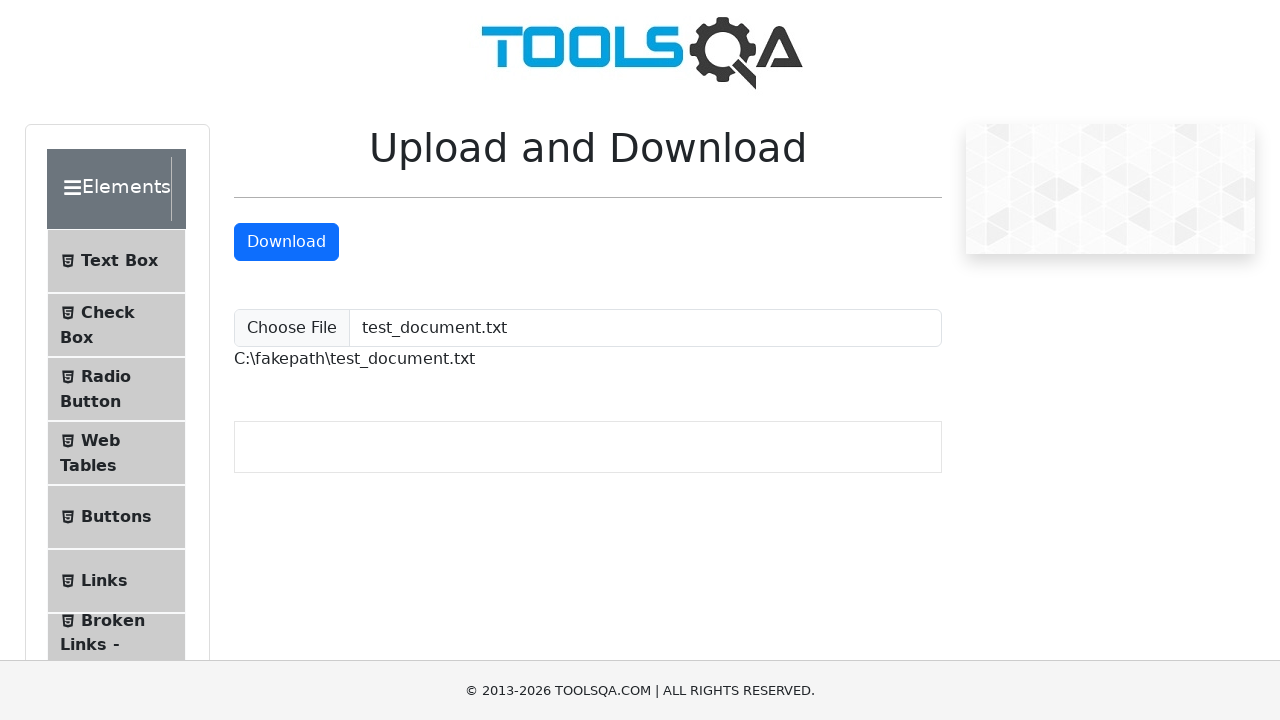

Waited for uploaded file path element to appear
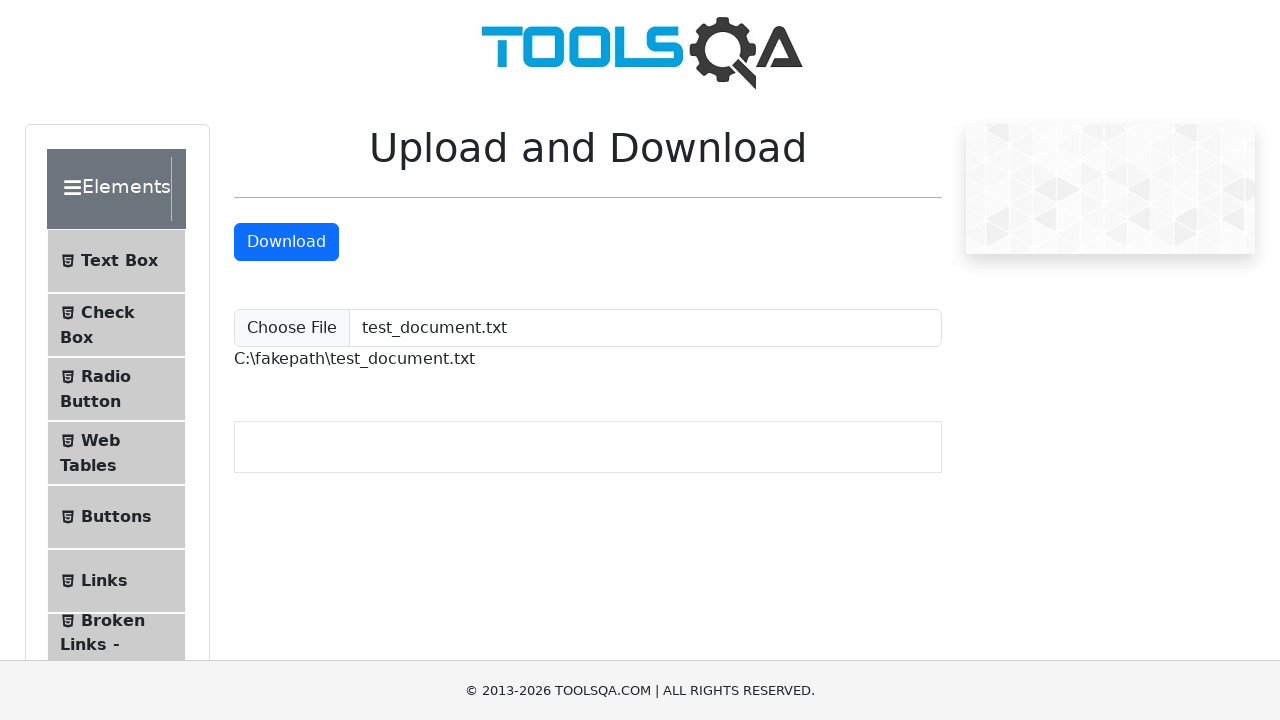

Retrieved text content from uploaded file path element
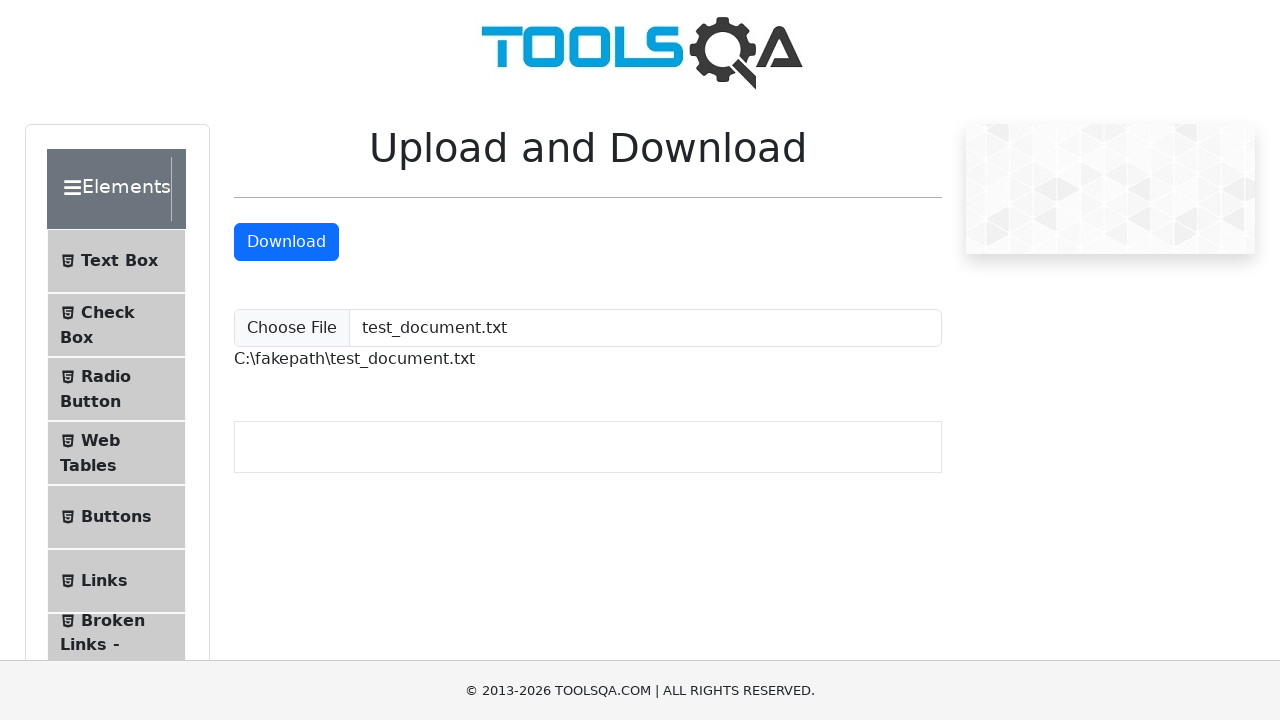

Verified that test_document.txt appears in the uploaded file path
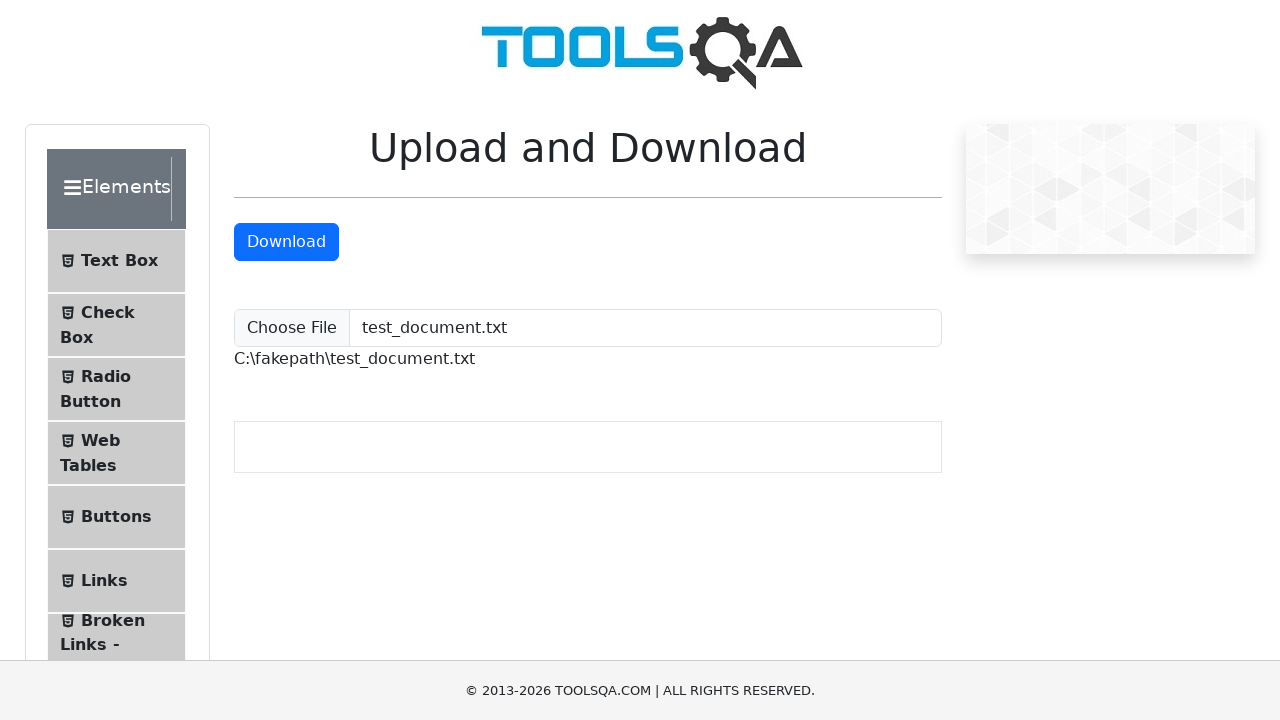

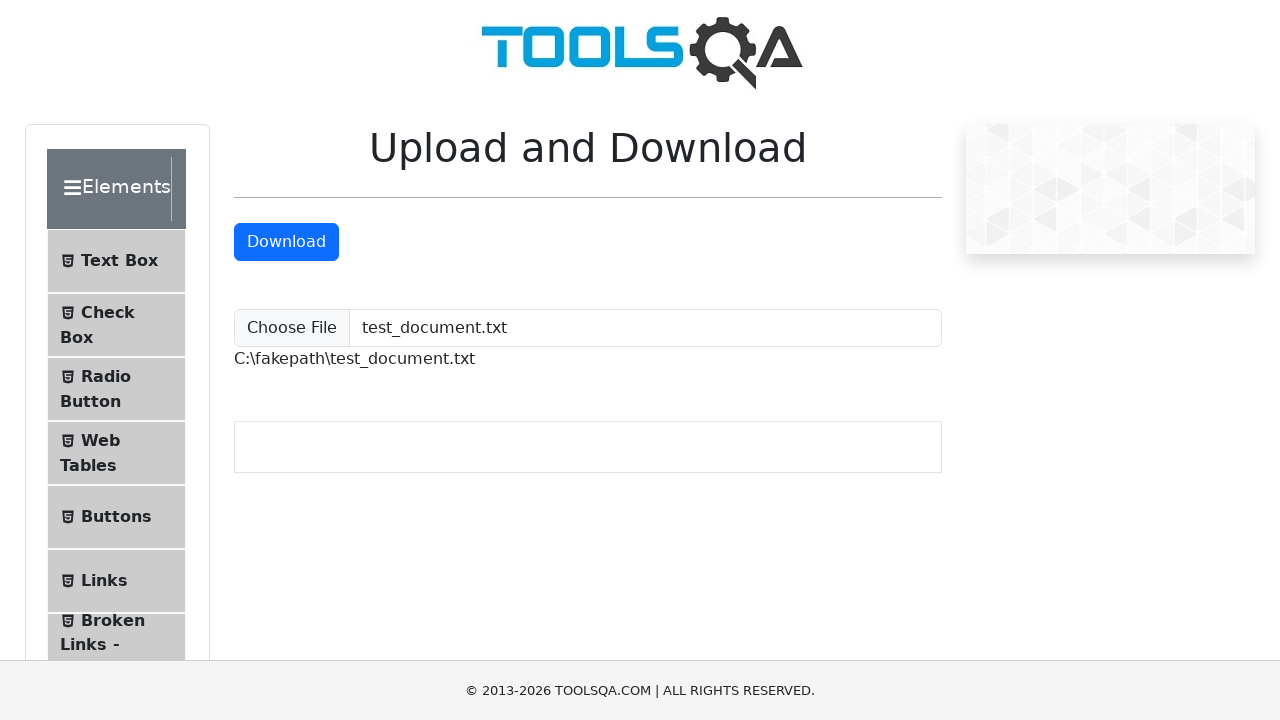